Verifies that the CryptPad homepage loads correctly by checking that the page title matches the expected value "CryptPad: Collaboration suite, encrypted and open-source".

Starting URL: https://cryptpad.fr

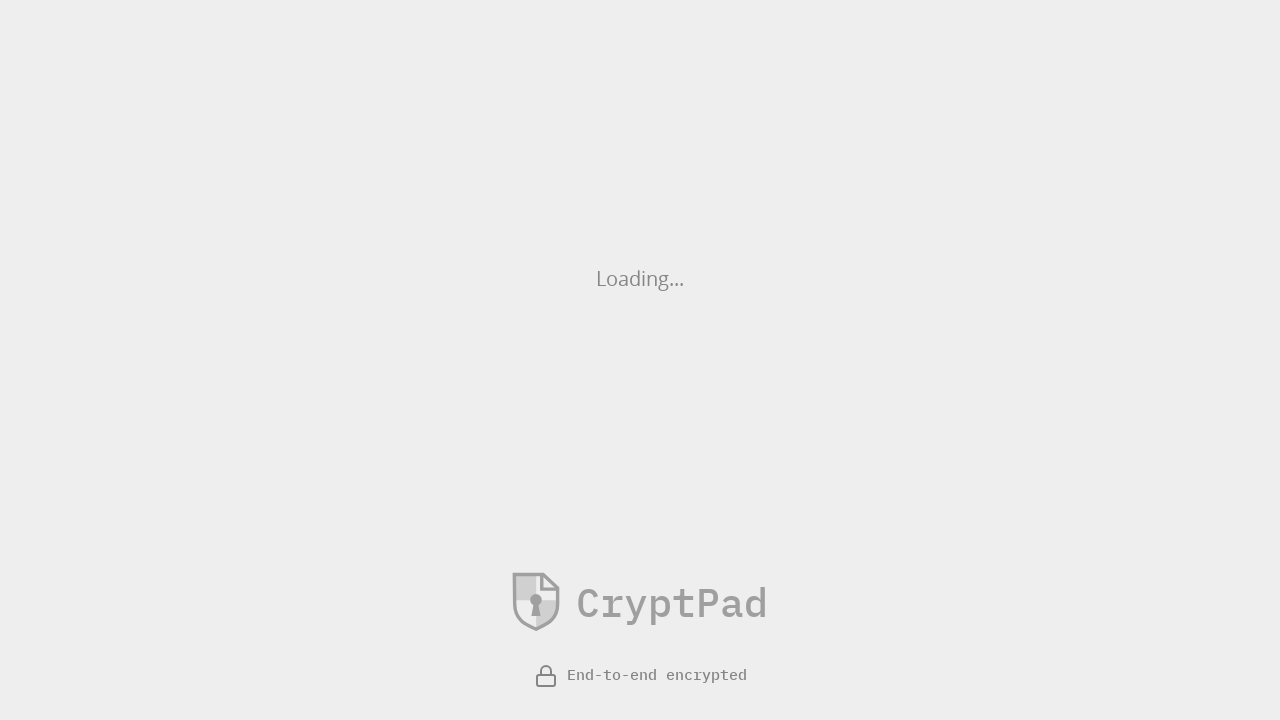

Navigated to CryptPad homepage at https://cryptpad.fr
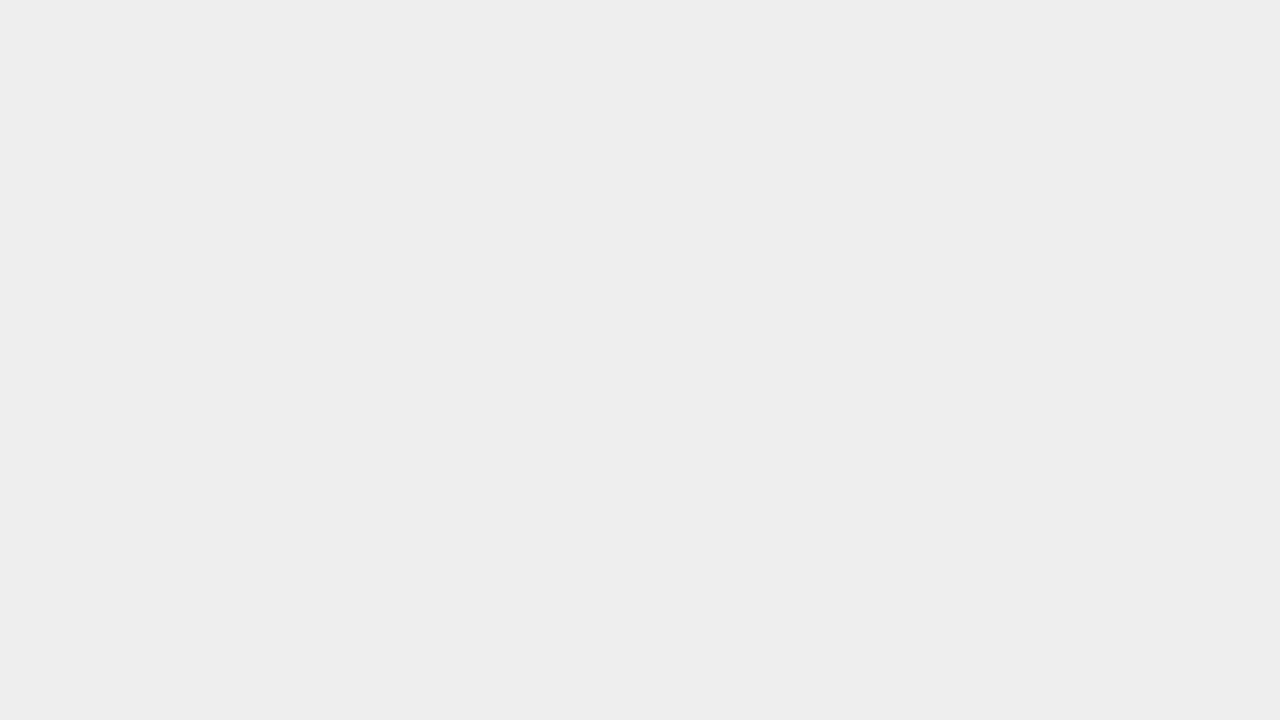

Verified page title matches expected value 'CryptPad: Collaboration suite, encrypted and open-source'
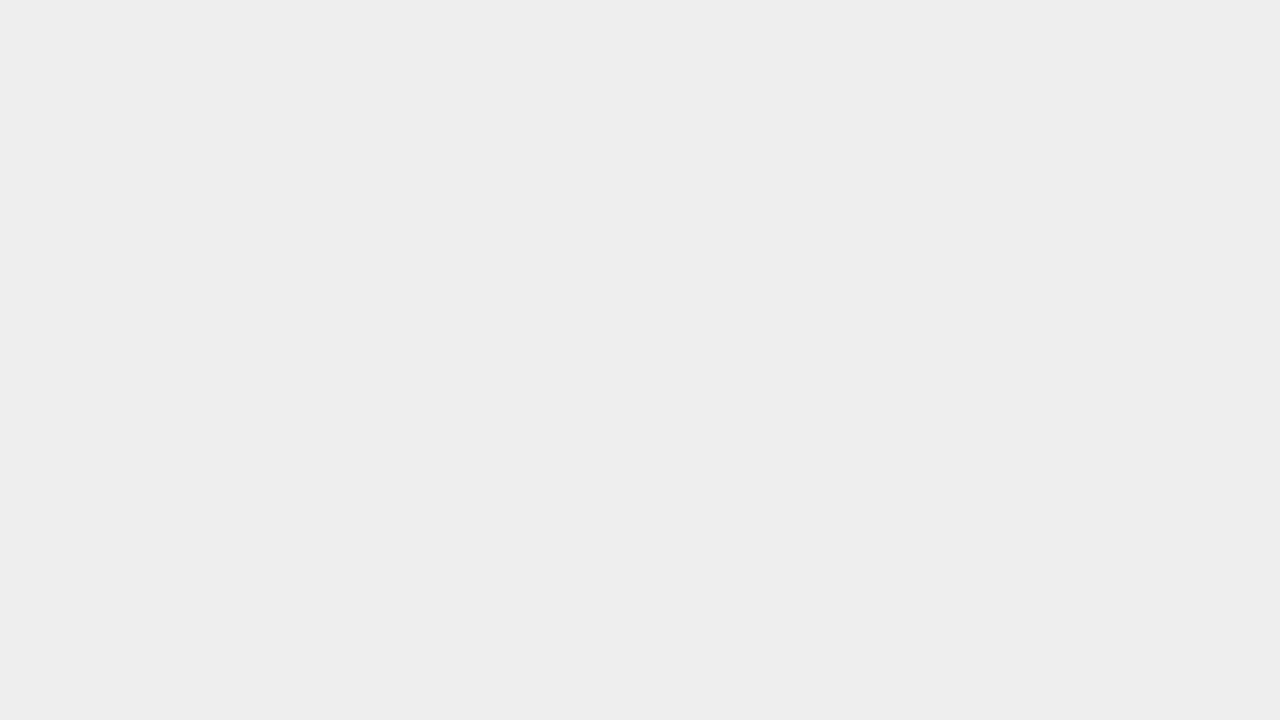

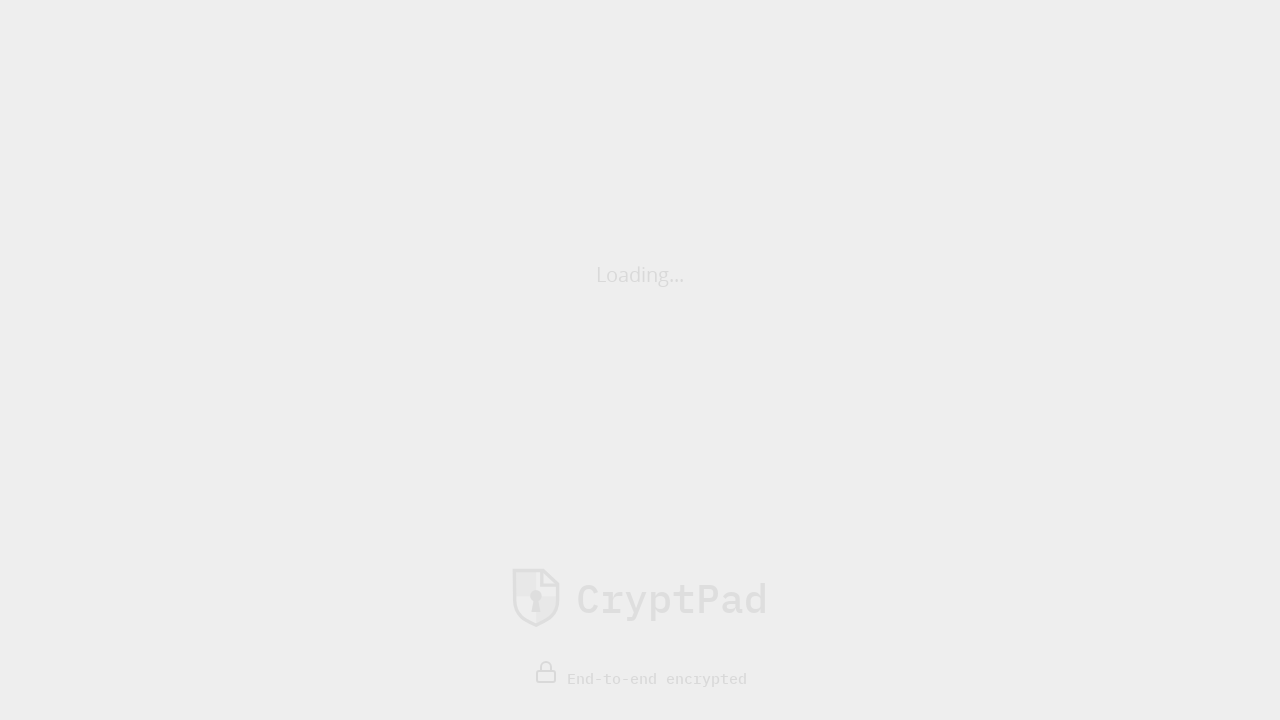